Sets a specific window size and scrolls the viewport by 200 pixels vertically from the top.

Starting URL: https://crossbrowsertesting.github.io/selenium_example_page.html

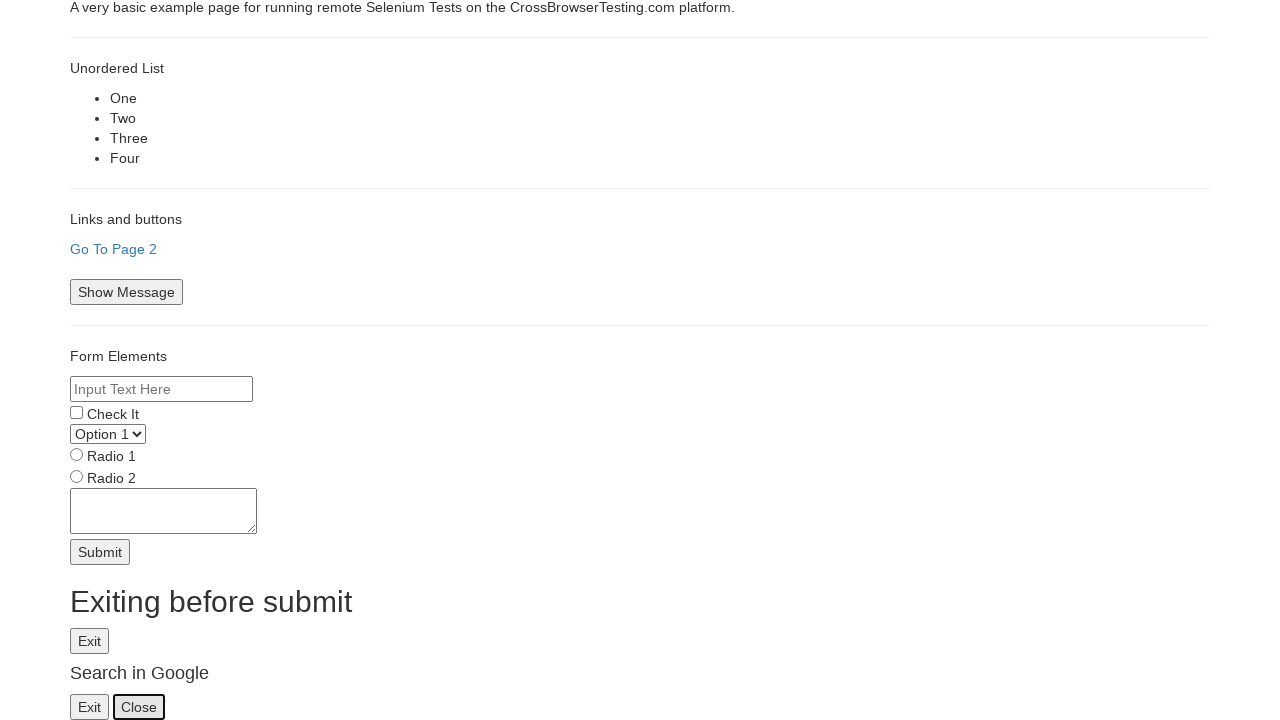

Set viewport size to 500x400 pixels
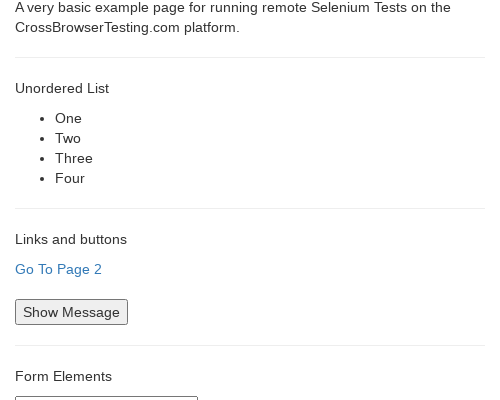

Scrolled viewport down by 200 pixels
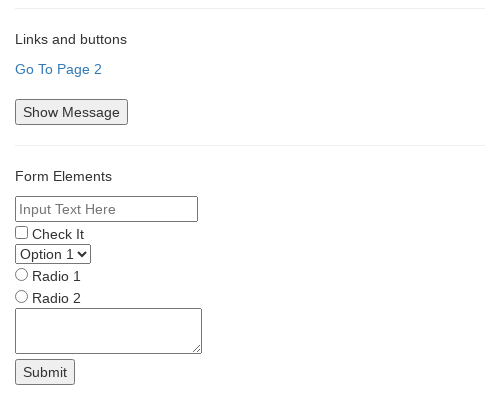

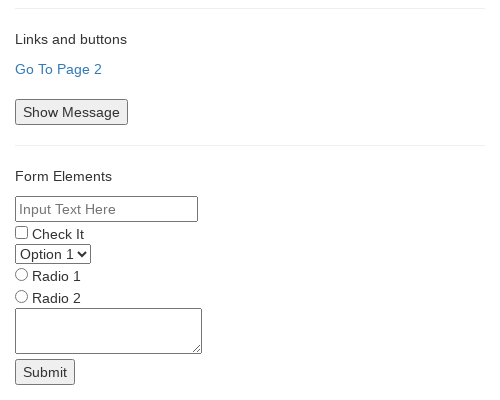